Tests drag and drop functionality on jQueryUI demo pages by dragging an element by offset on the draggable page, then navigating to the droppable page and dragging an element onto a drop target.

Starting URL: https://jqueryui.com/draggable/

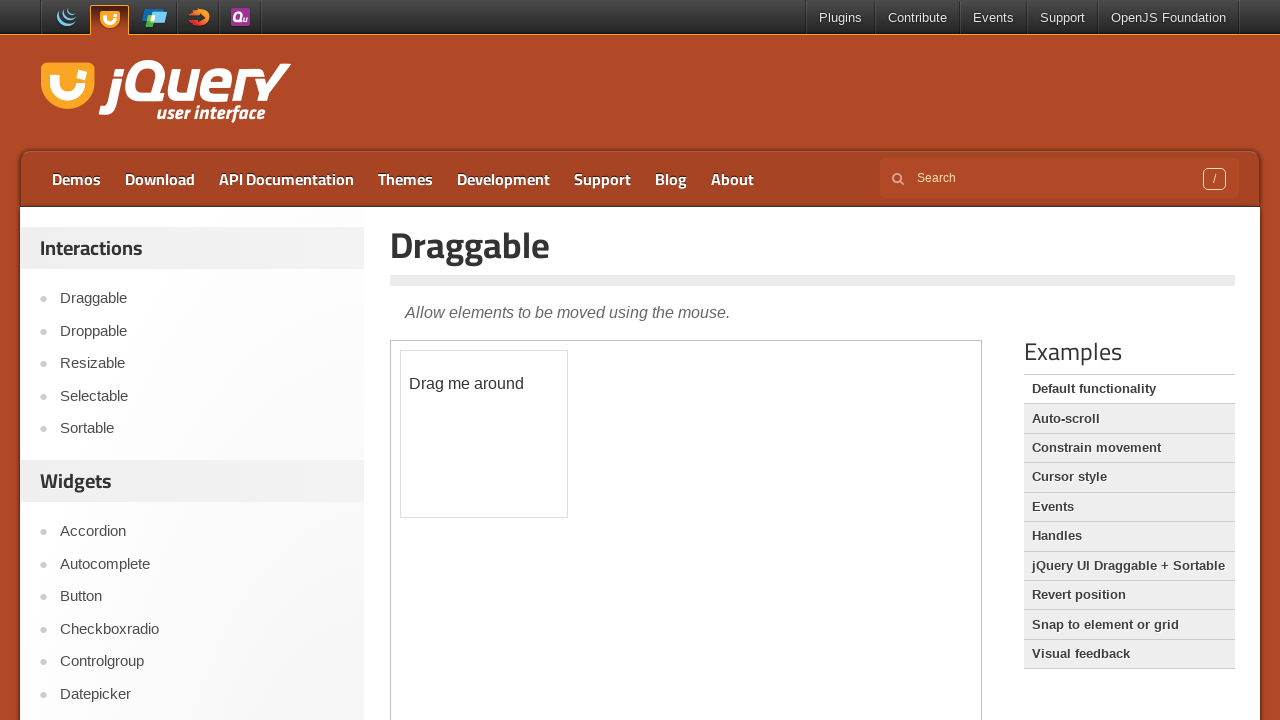

Located iframe containing draggable element
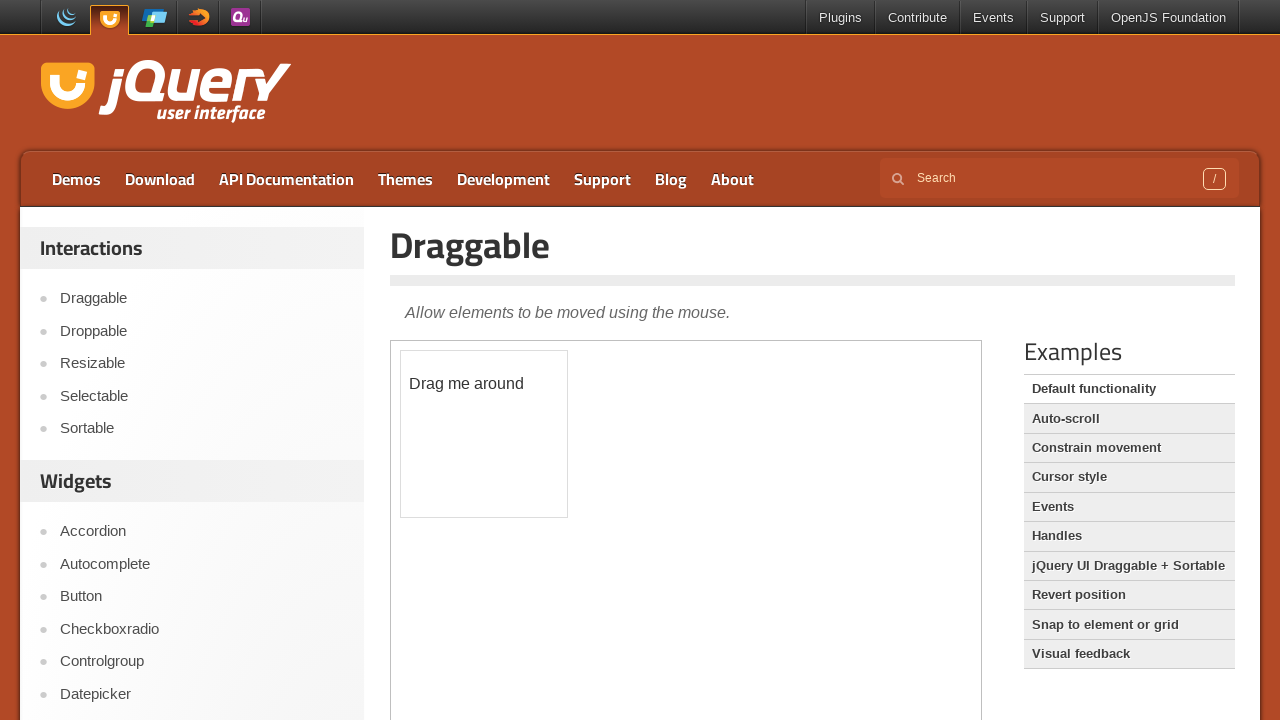

Located draggable element in iframe
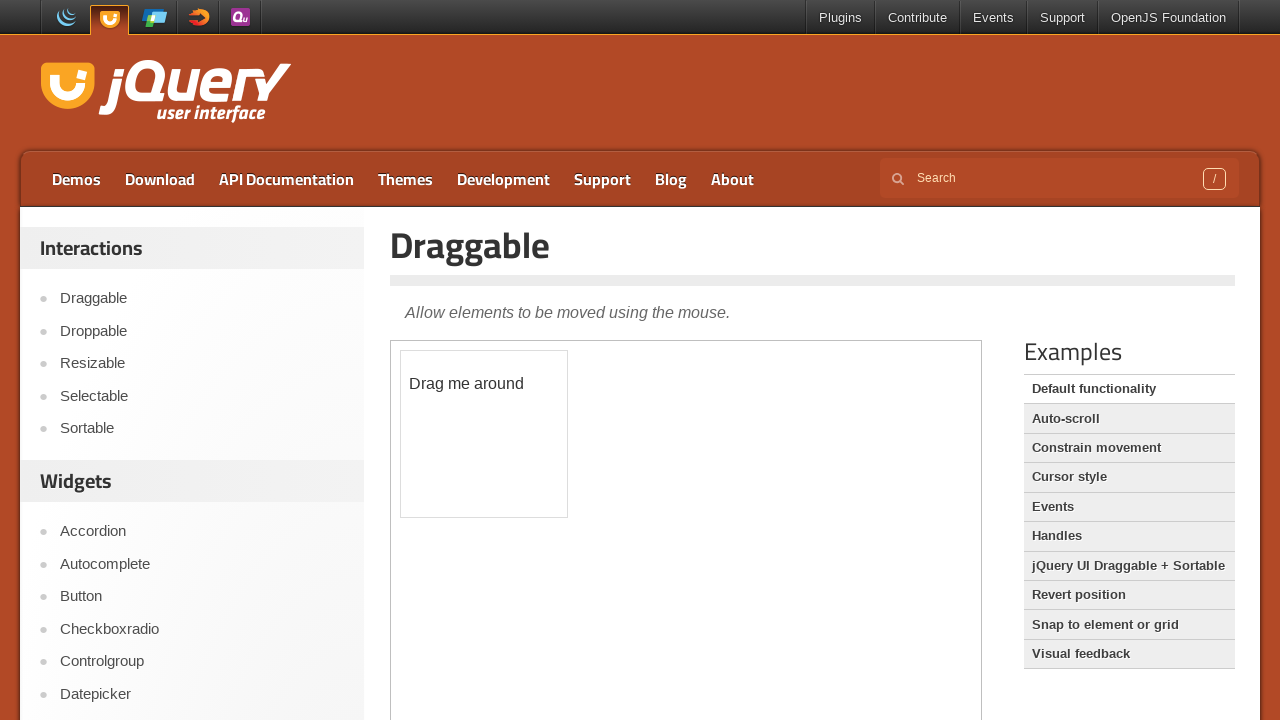

Dragged element by offset (100, 100) on draggable demo page at (501, 451)
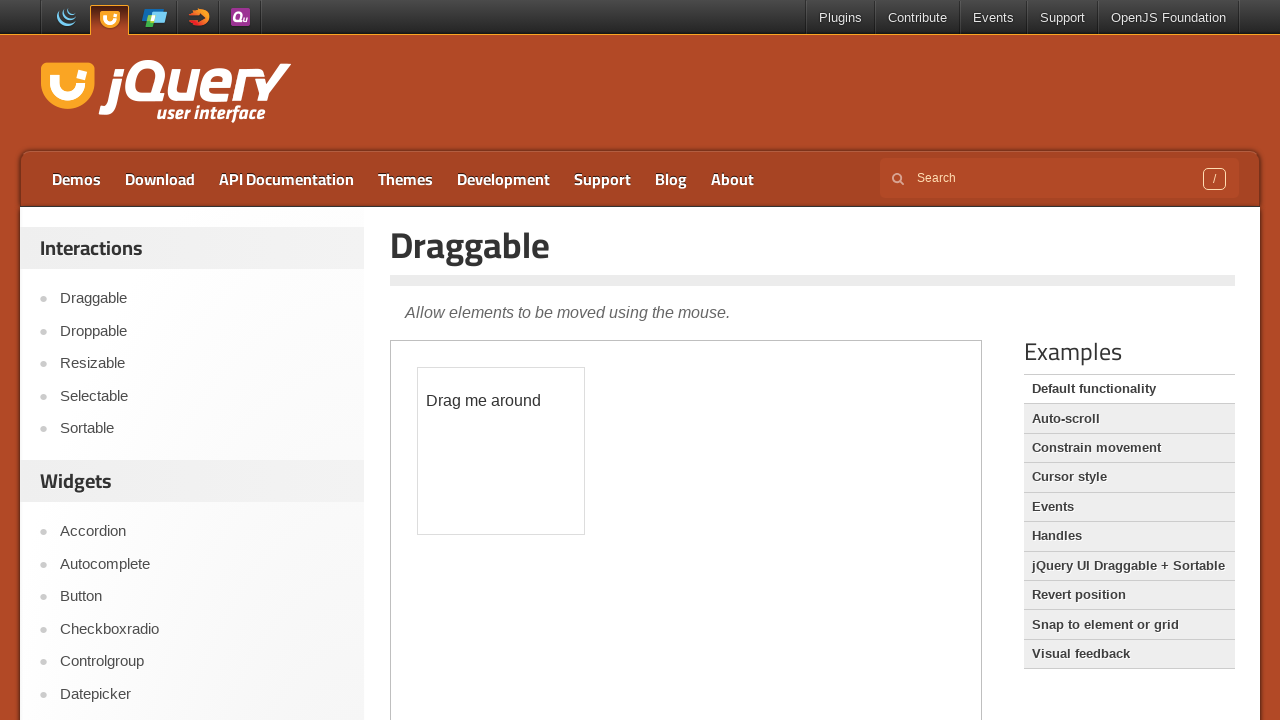

Navigated to droppable demo page
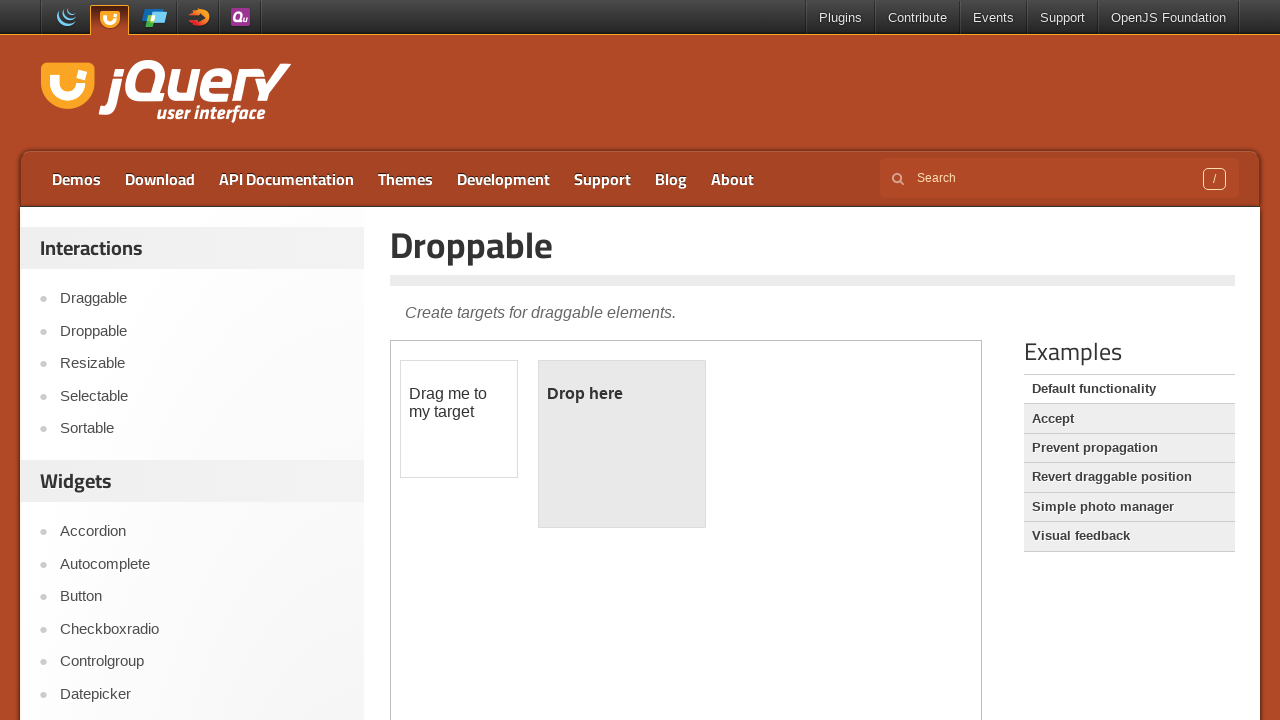

Located iframe on droppable demo page
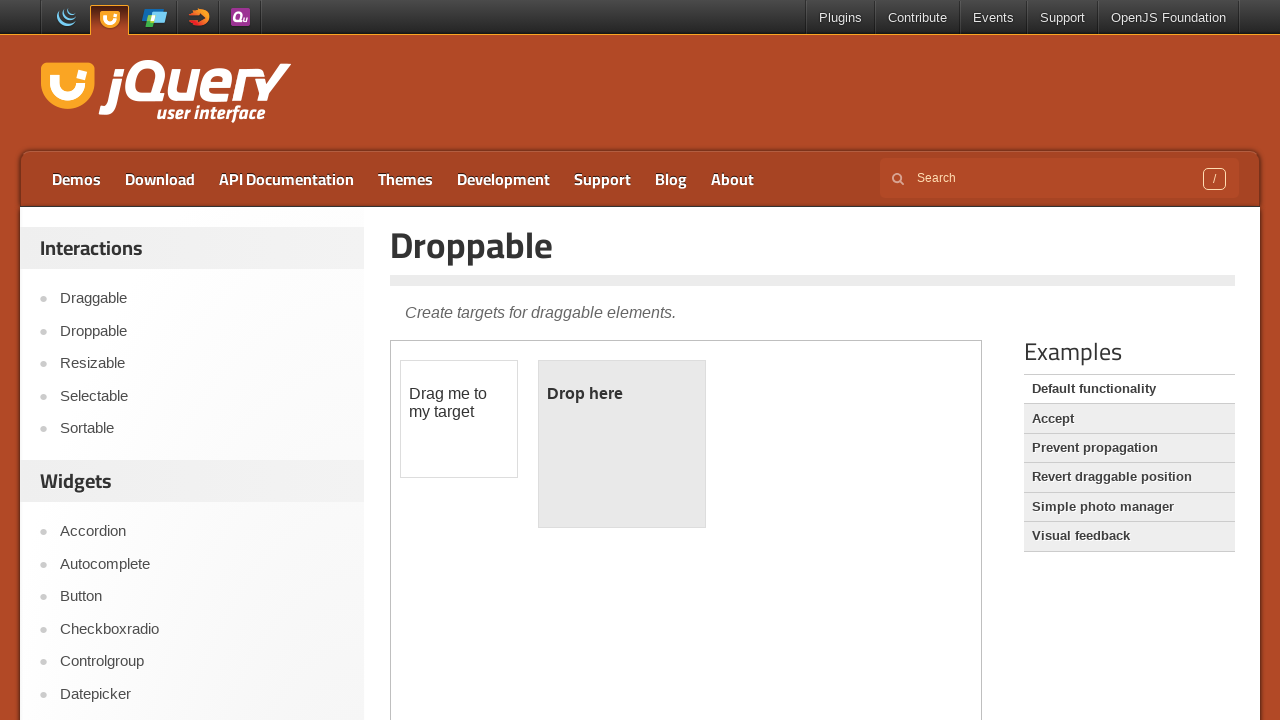

Located source draggable element on droppable page
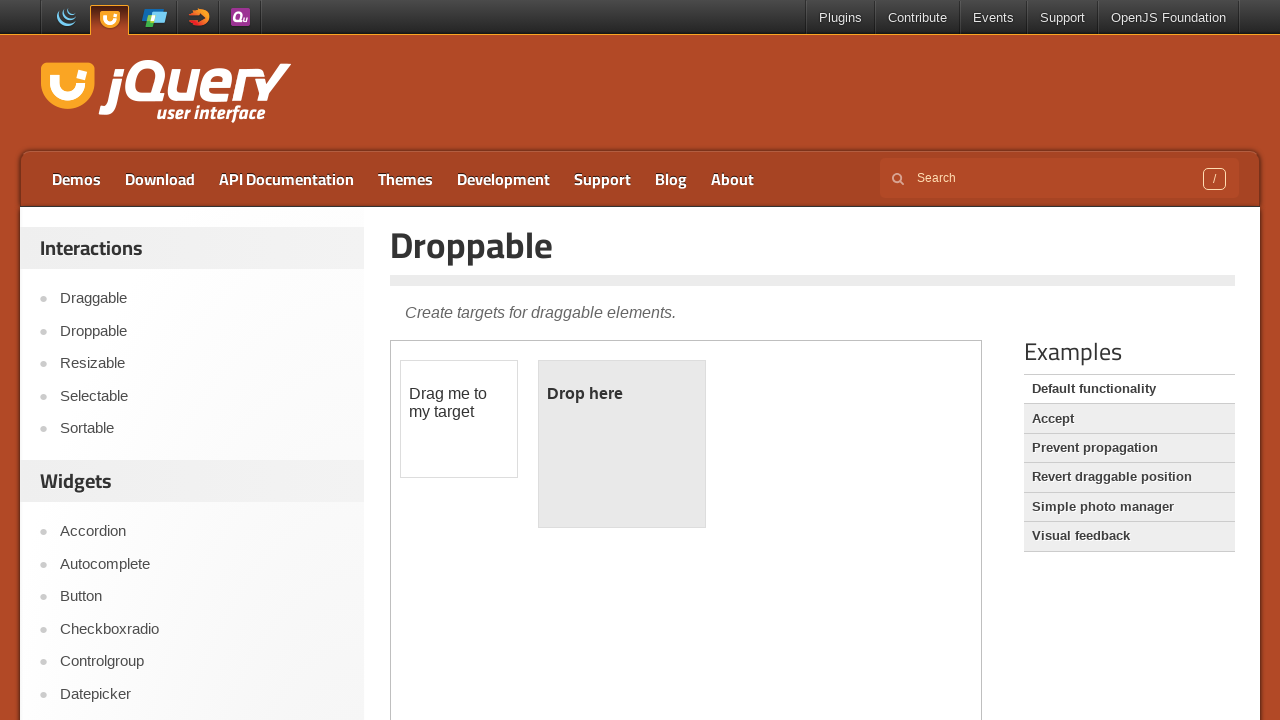

Located target droppable element
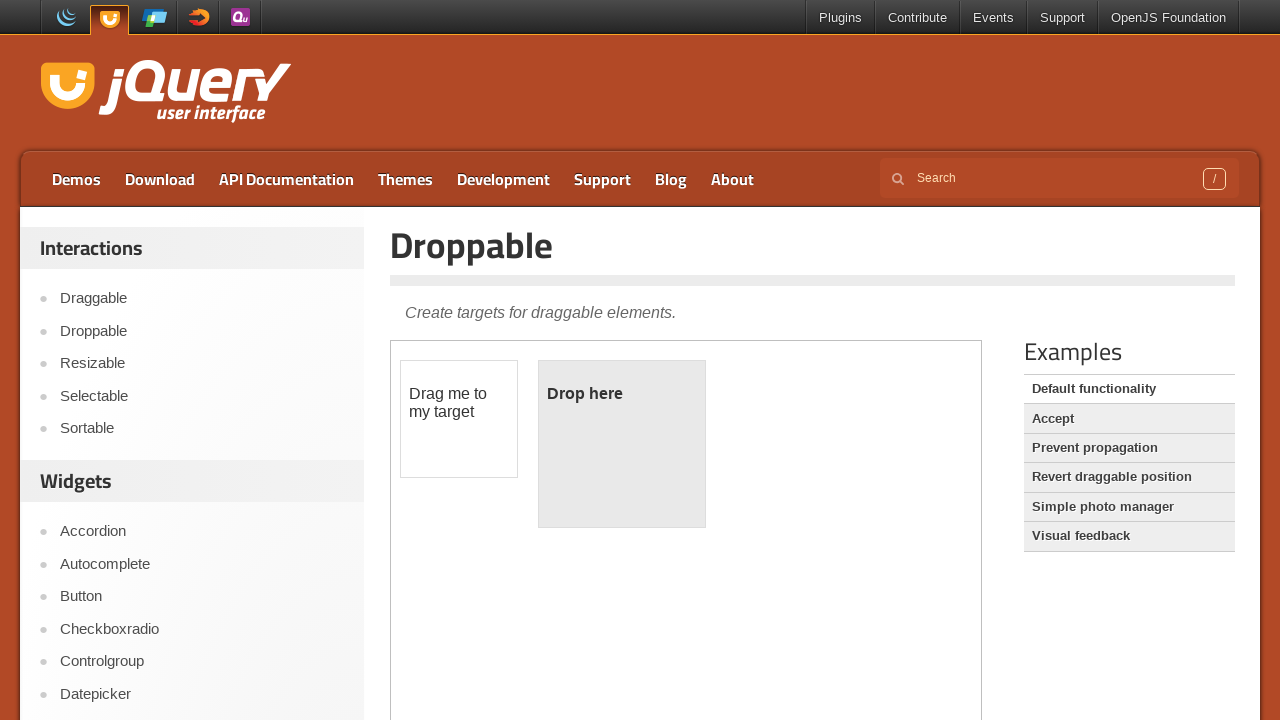

Dragged source element onto drop target at (622, 444)
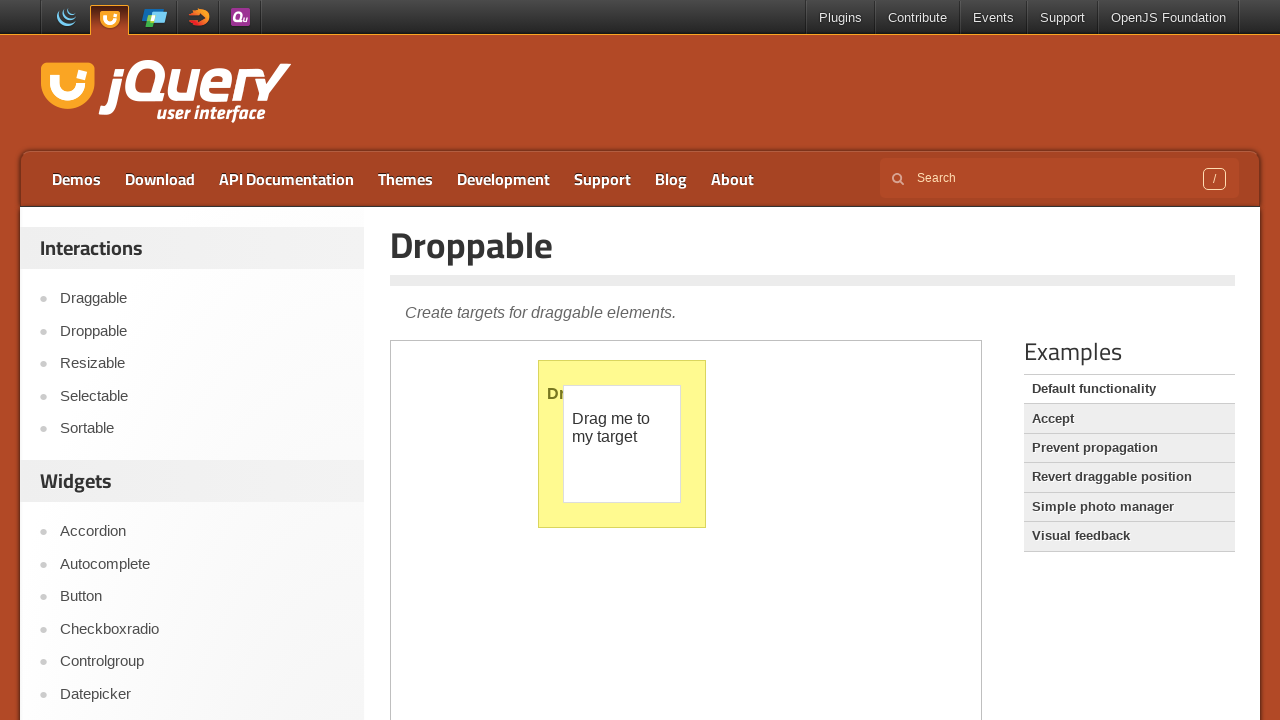

Waited 1000ms to verify drop completion
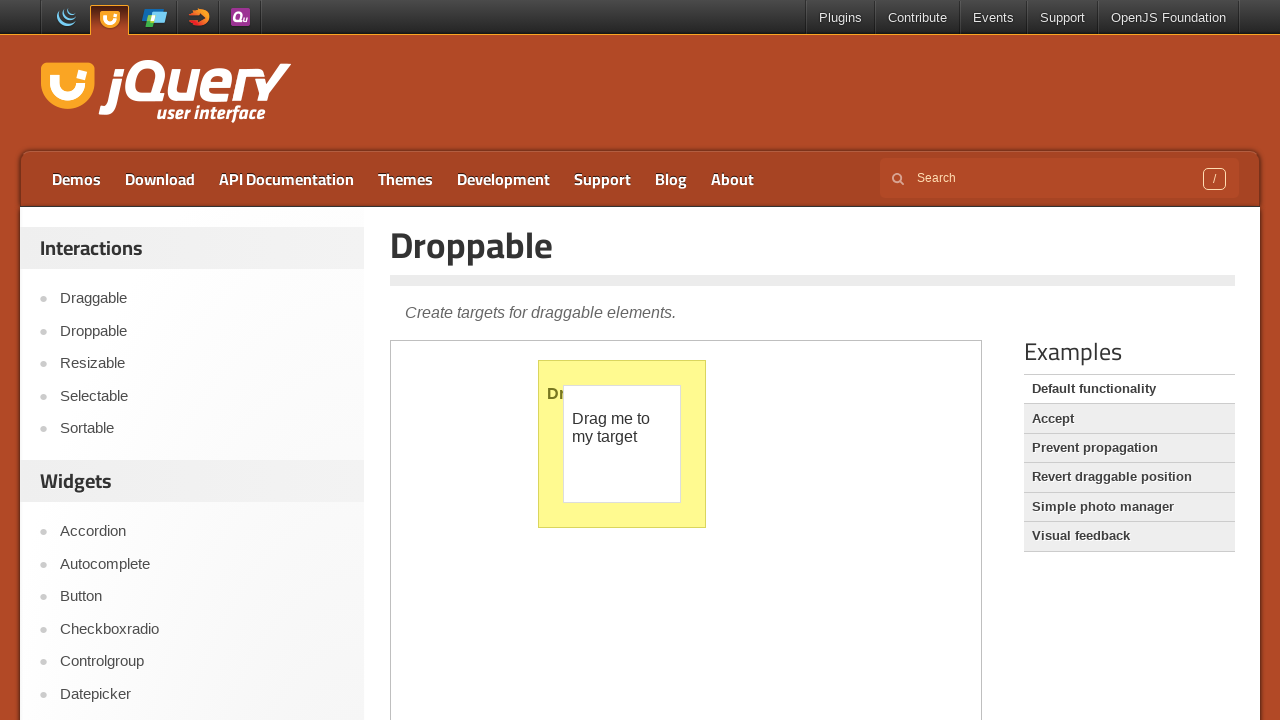

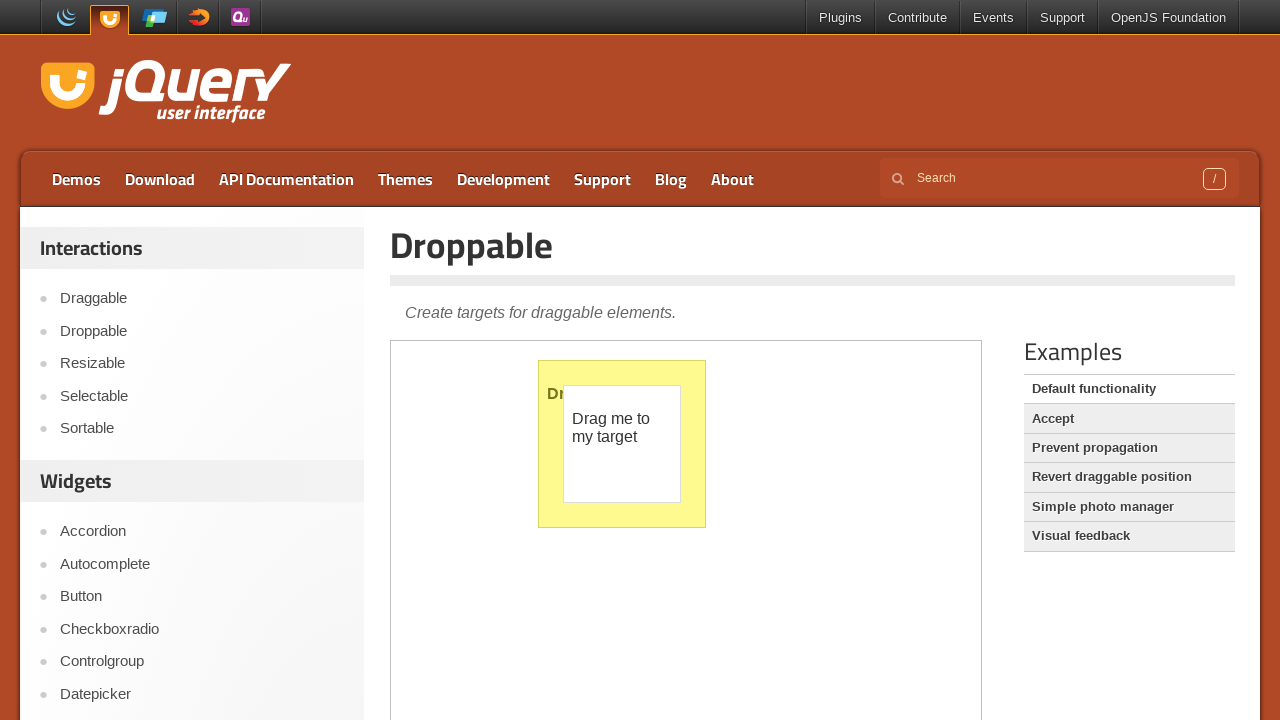